Tests page scrolling functionality by scrolling forward through the page in increments, then scrolling backward, demonstrating smooth scroll navigation on a forum page.

Starting URL: https://pantip.com/forum/siliconvalley

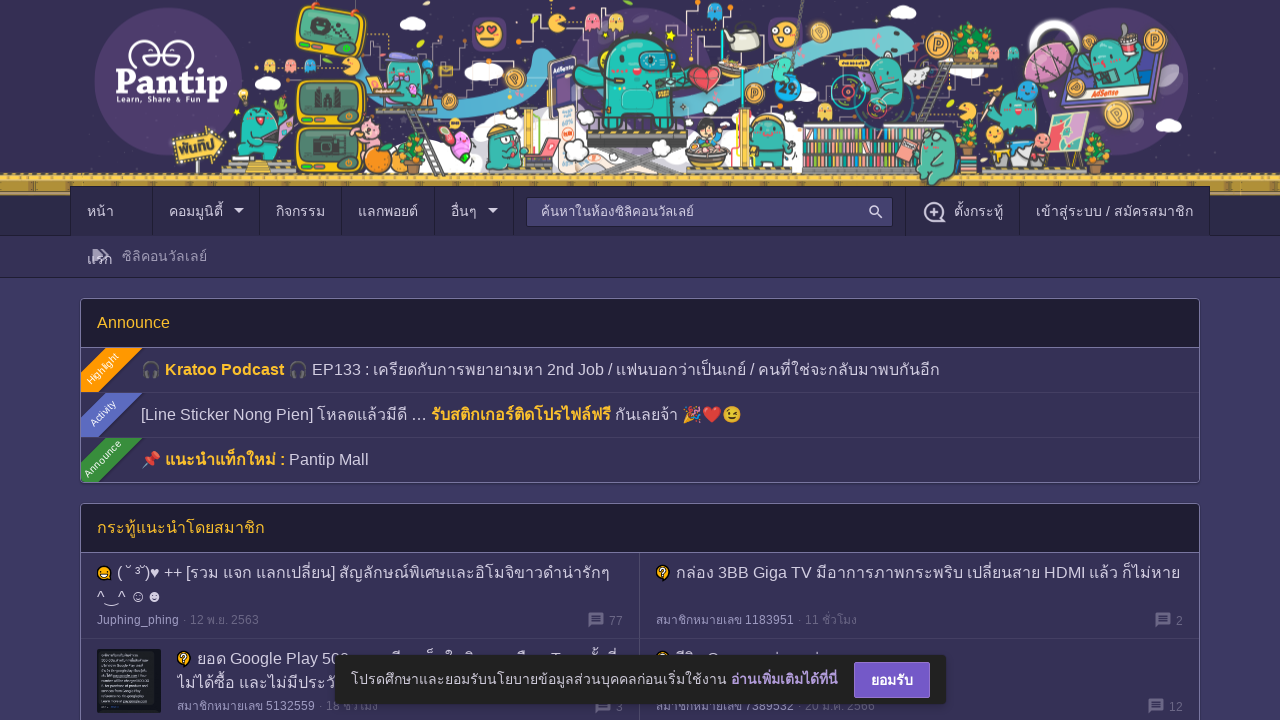

Scrolled forward to position 0px
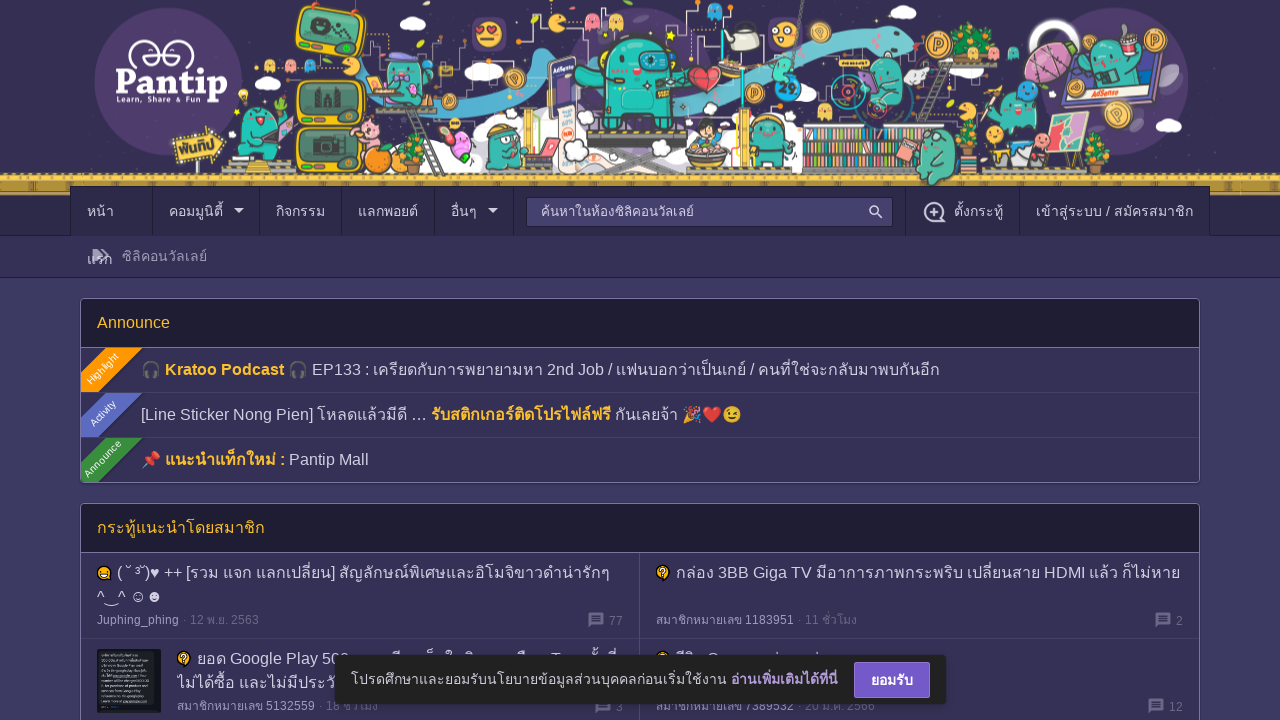

Waited 2 seconds after scrolling to position 0px
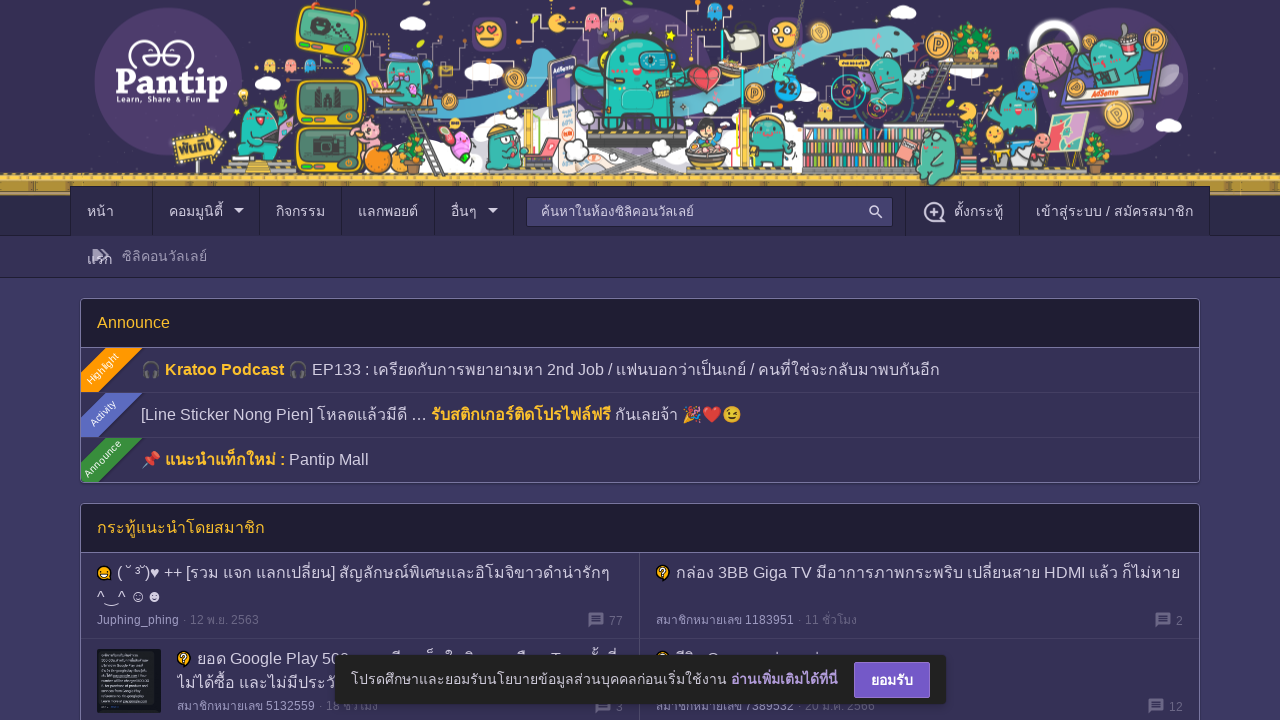

Scrolled forward to position 10000px
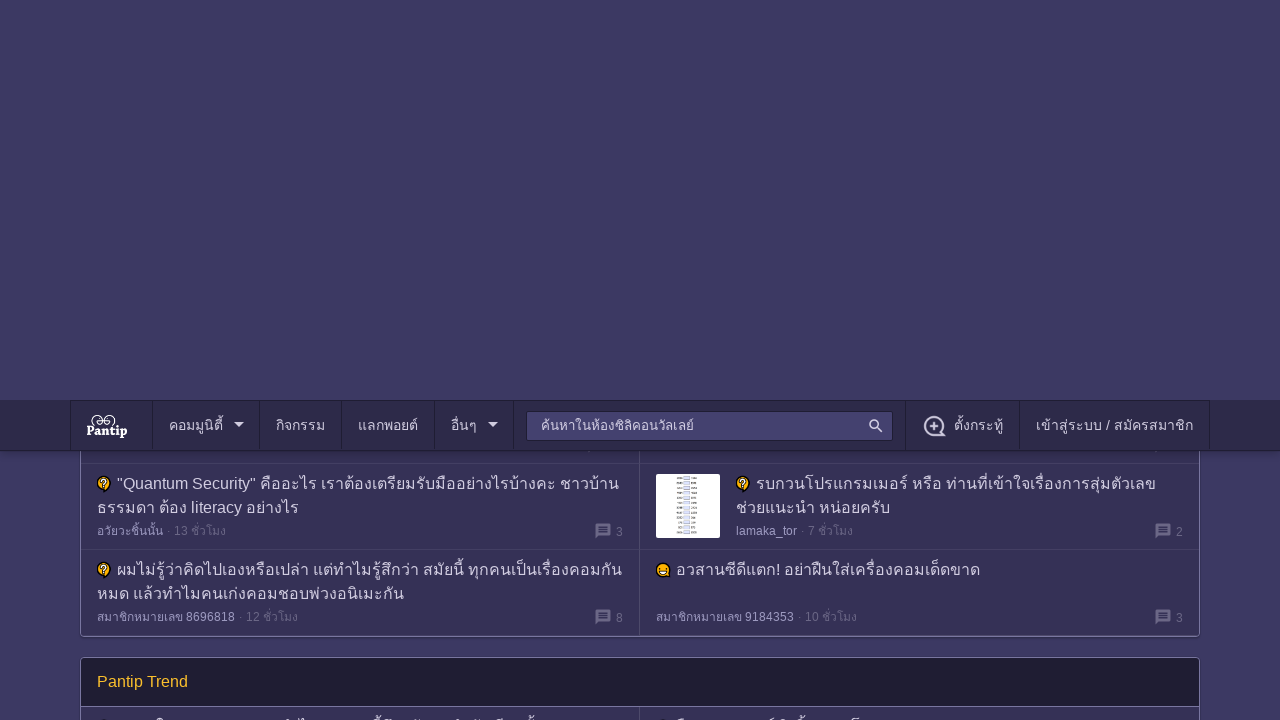

Waited 2 seconds after scrolling to position 10000px
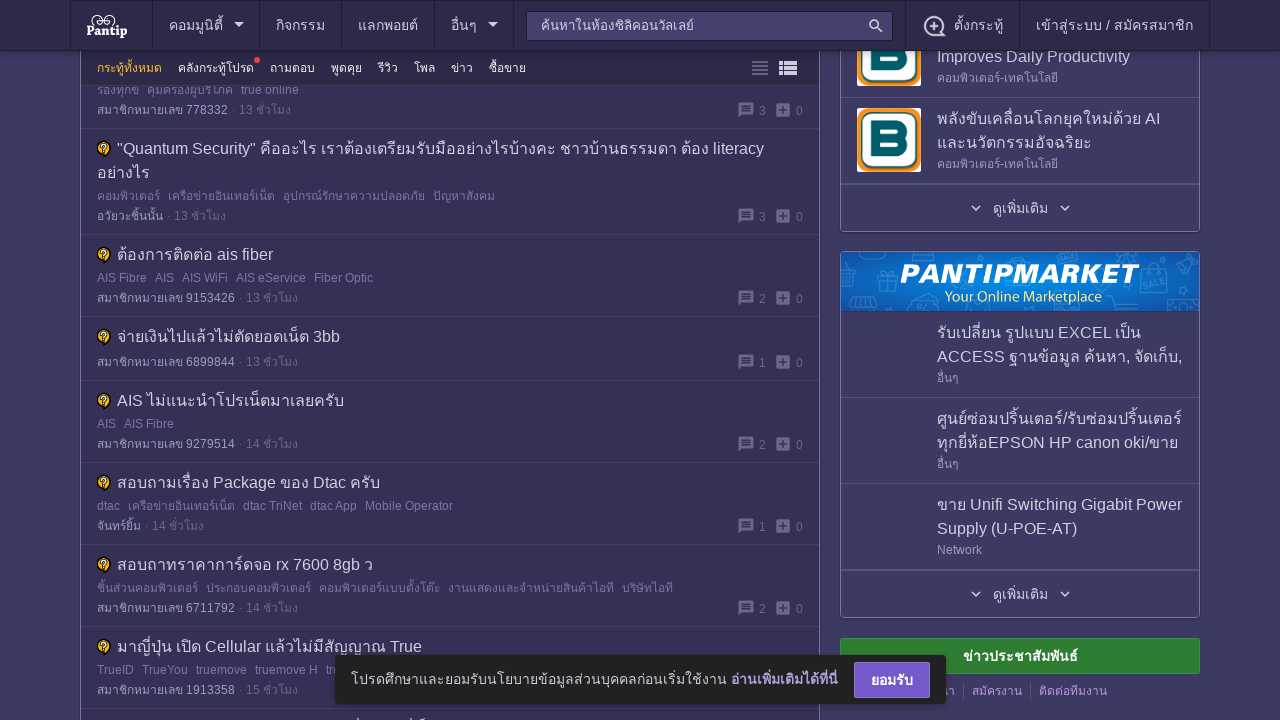

Scrolled forward to position 20000px
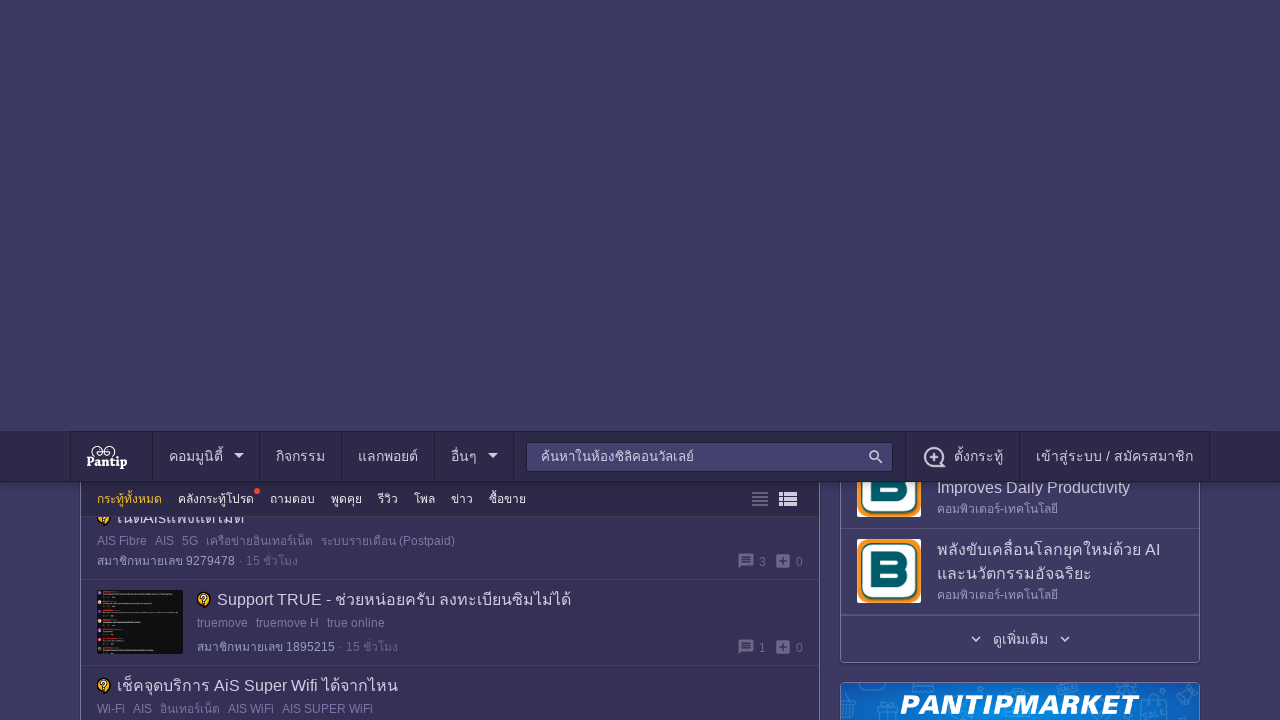

Waited 2 seconds after scrolling to position 20000px
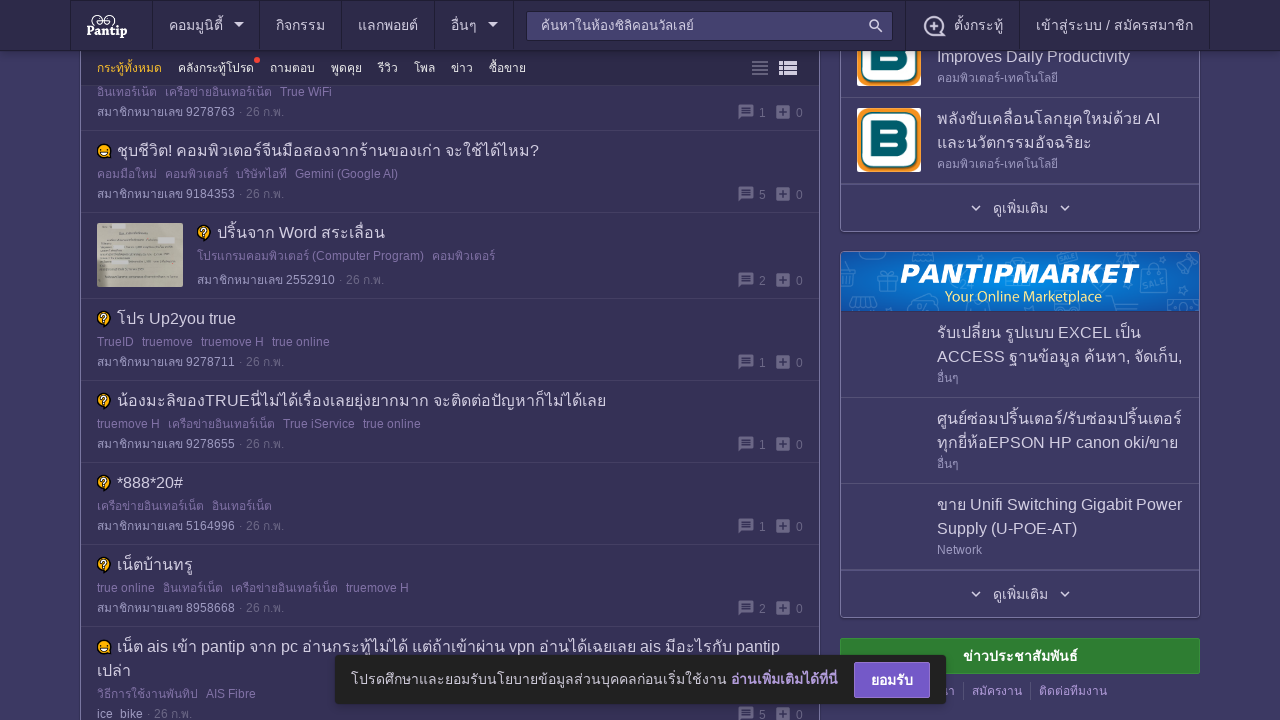

Scrolled forward to position 30000px
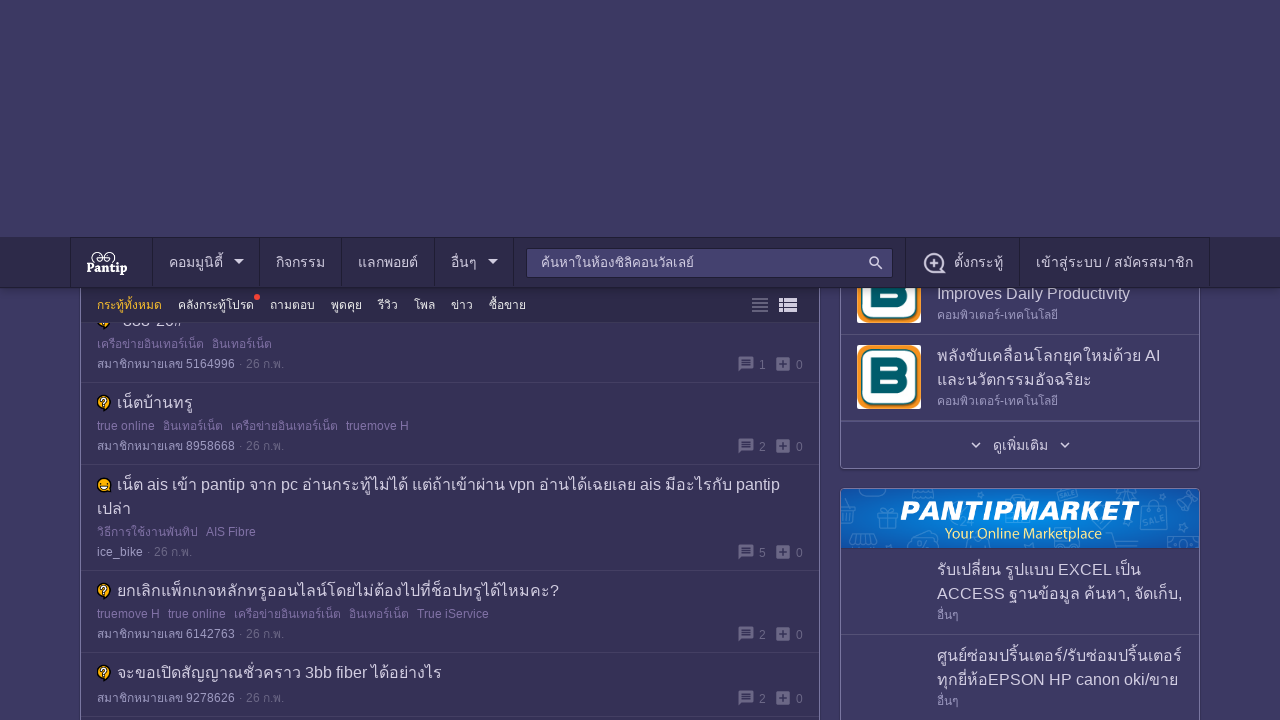

Waited 2 seconds after scrolling to position 30000px
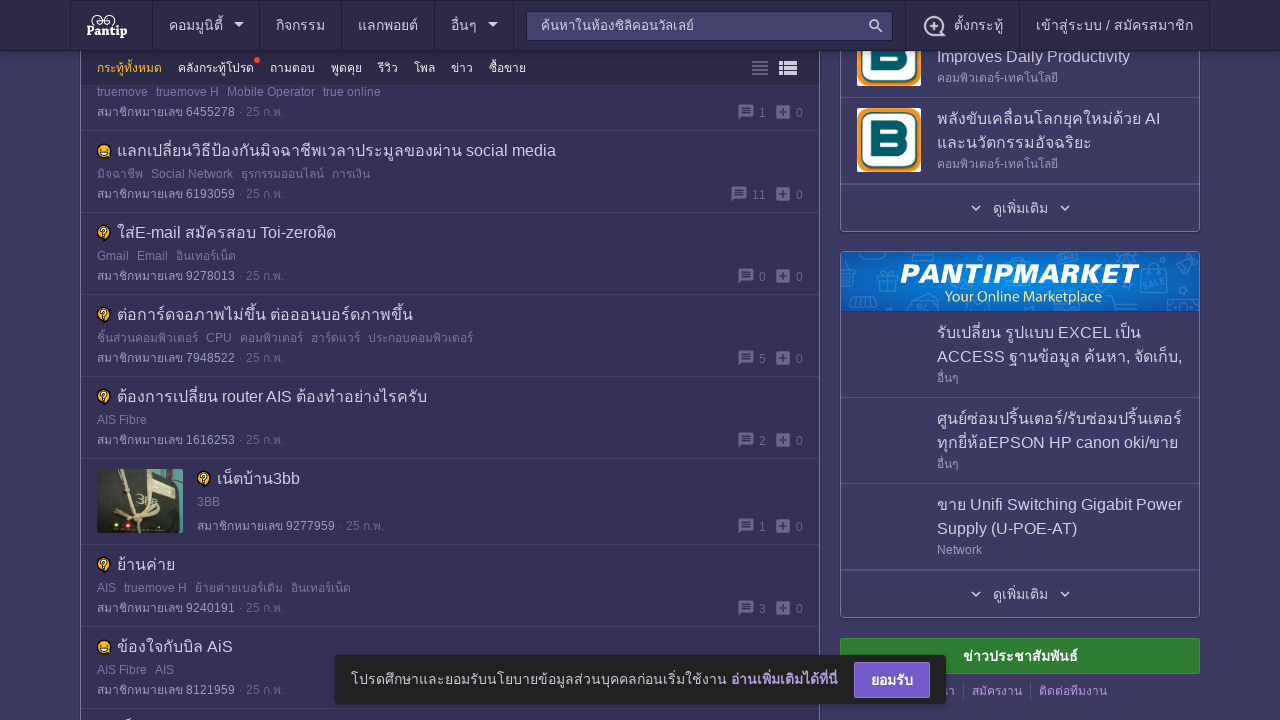

Scrolled forward to position 40000px
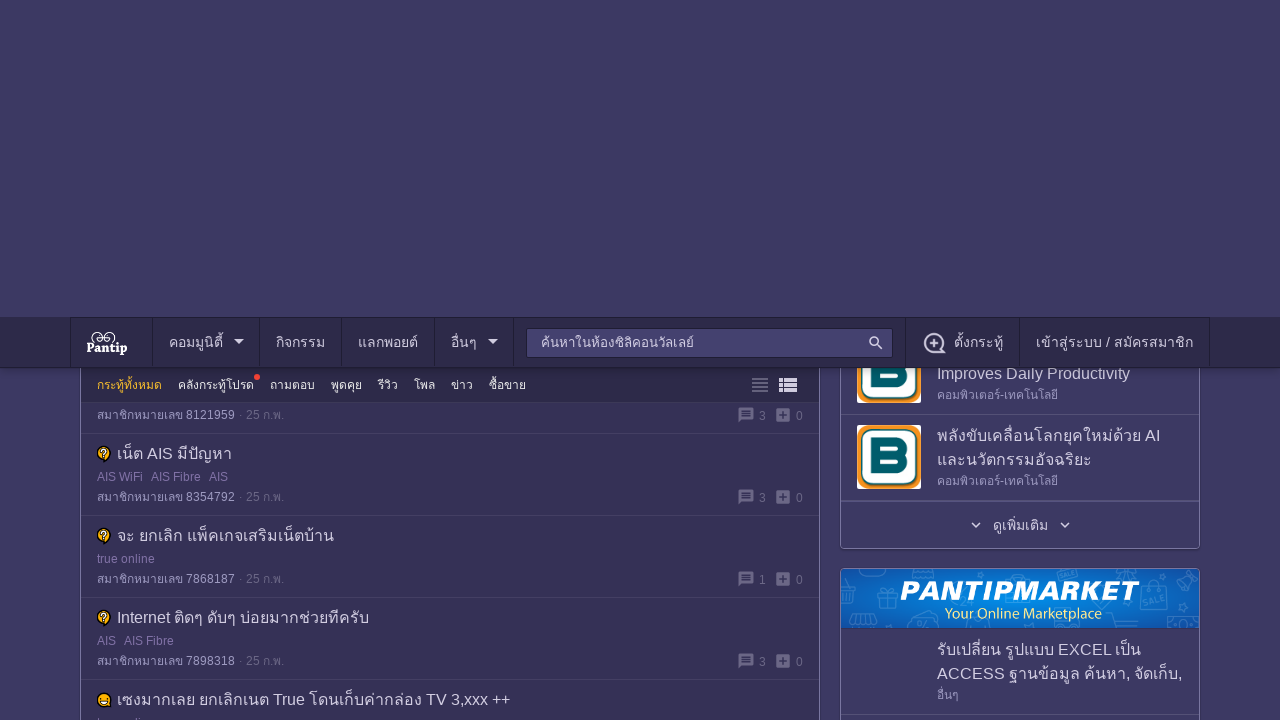

Waited 2 seconds after scrolling to position 40000px
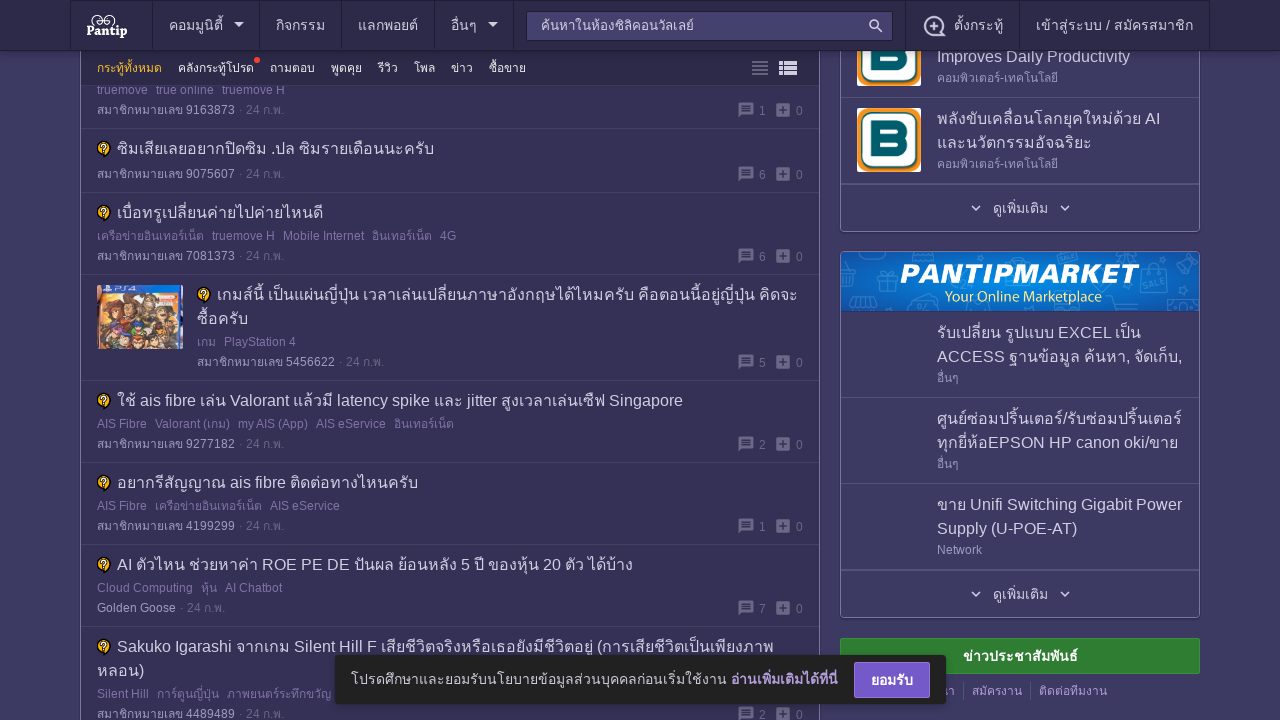

Scrolled forward to position 50000px
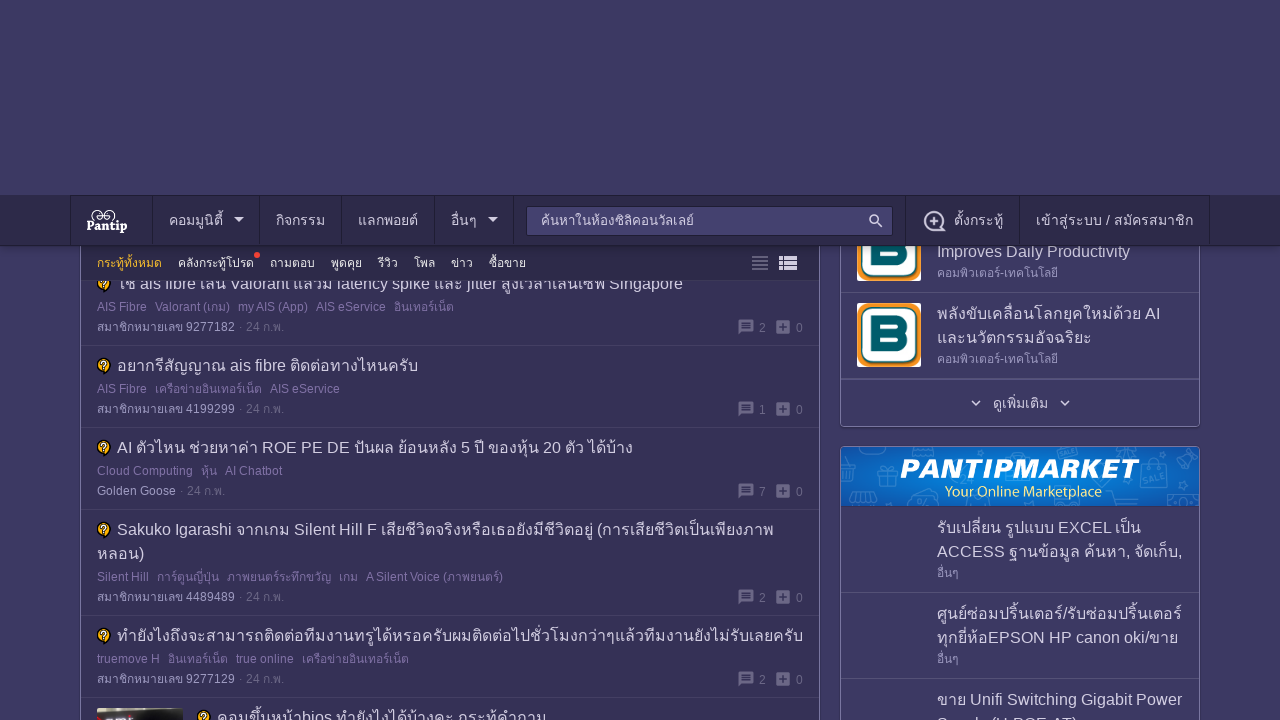

Waited 2 seconds after scrolling to position 50000px
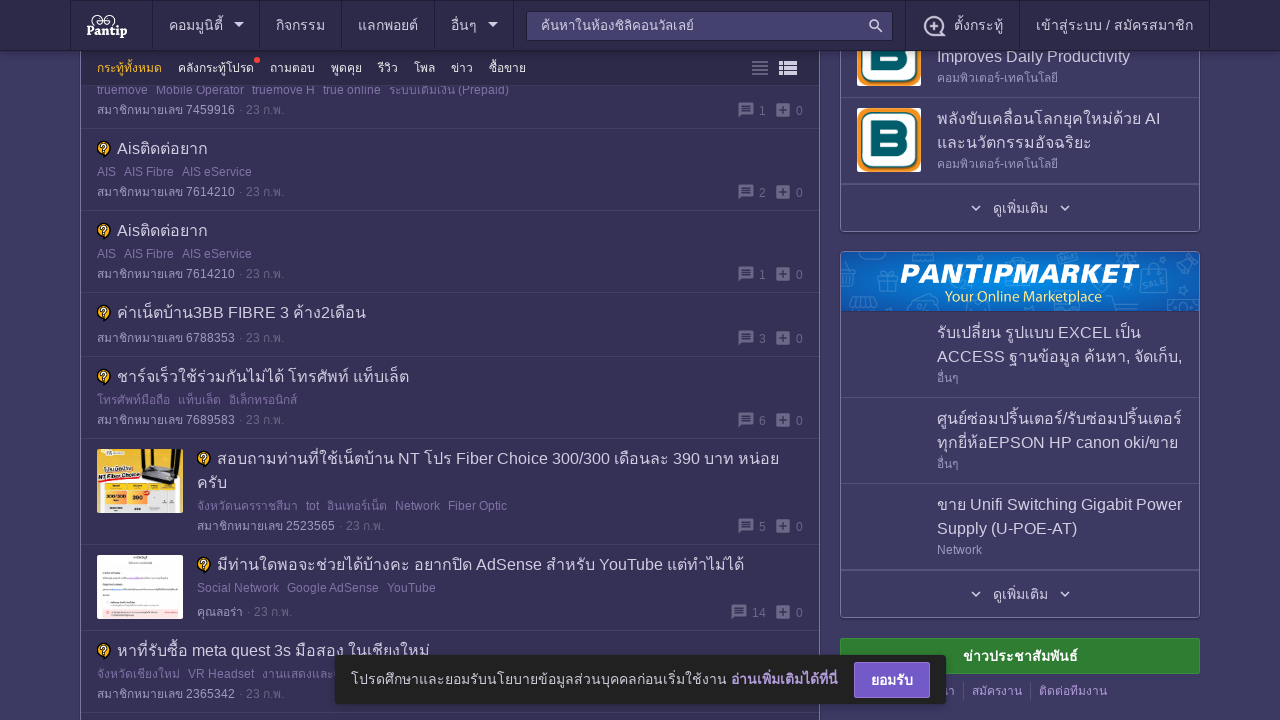

Scrolled backward to position 50000px
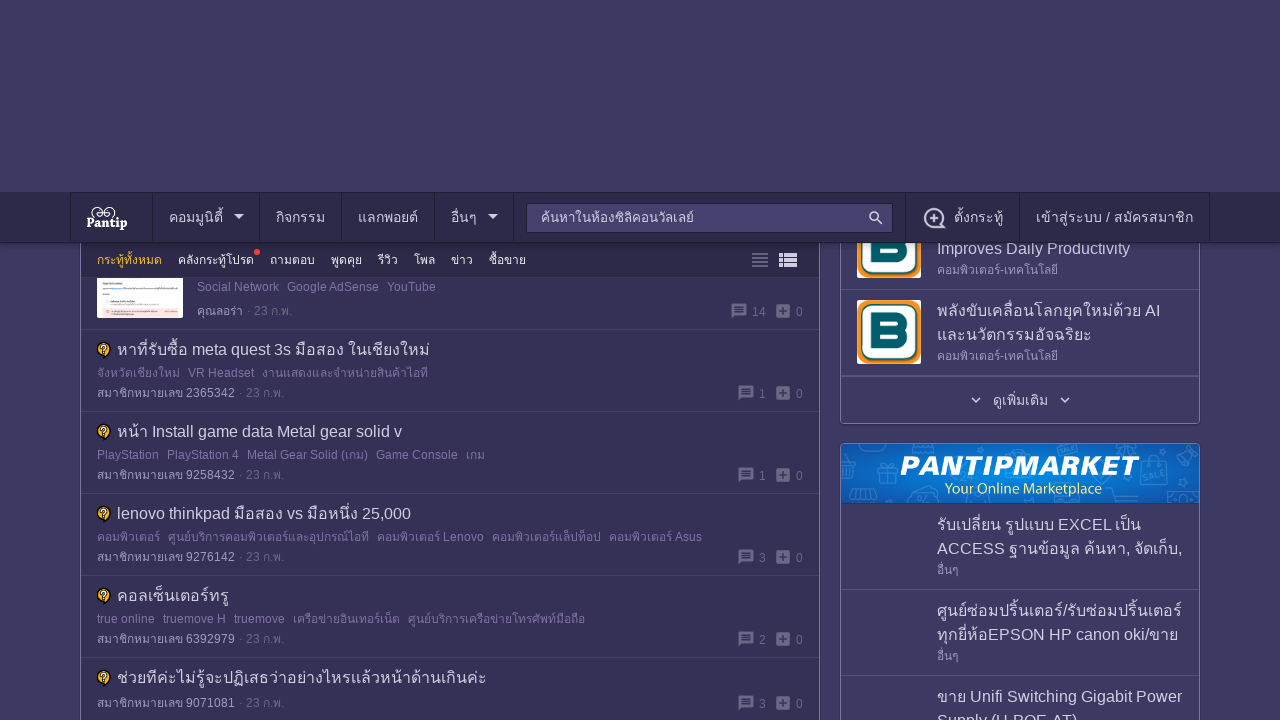

Waited 2 seconds after scrolling to position 50000px
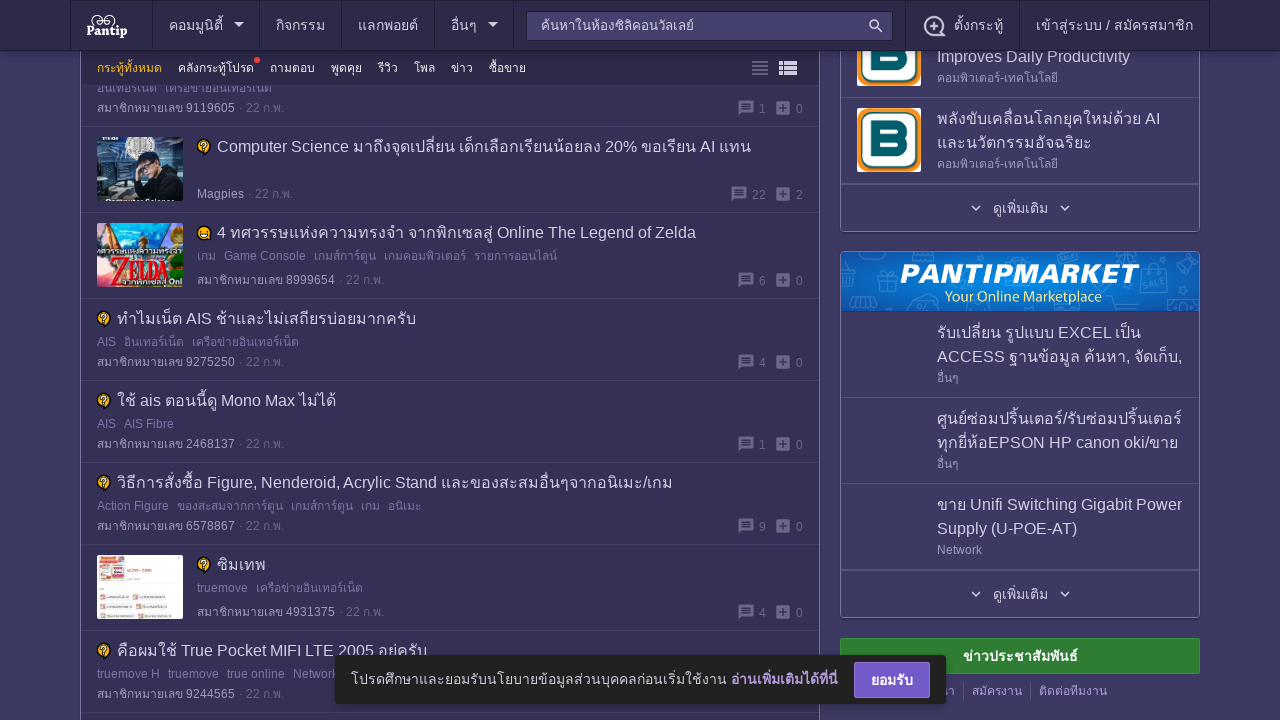

Scrolled backward to position 40000px
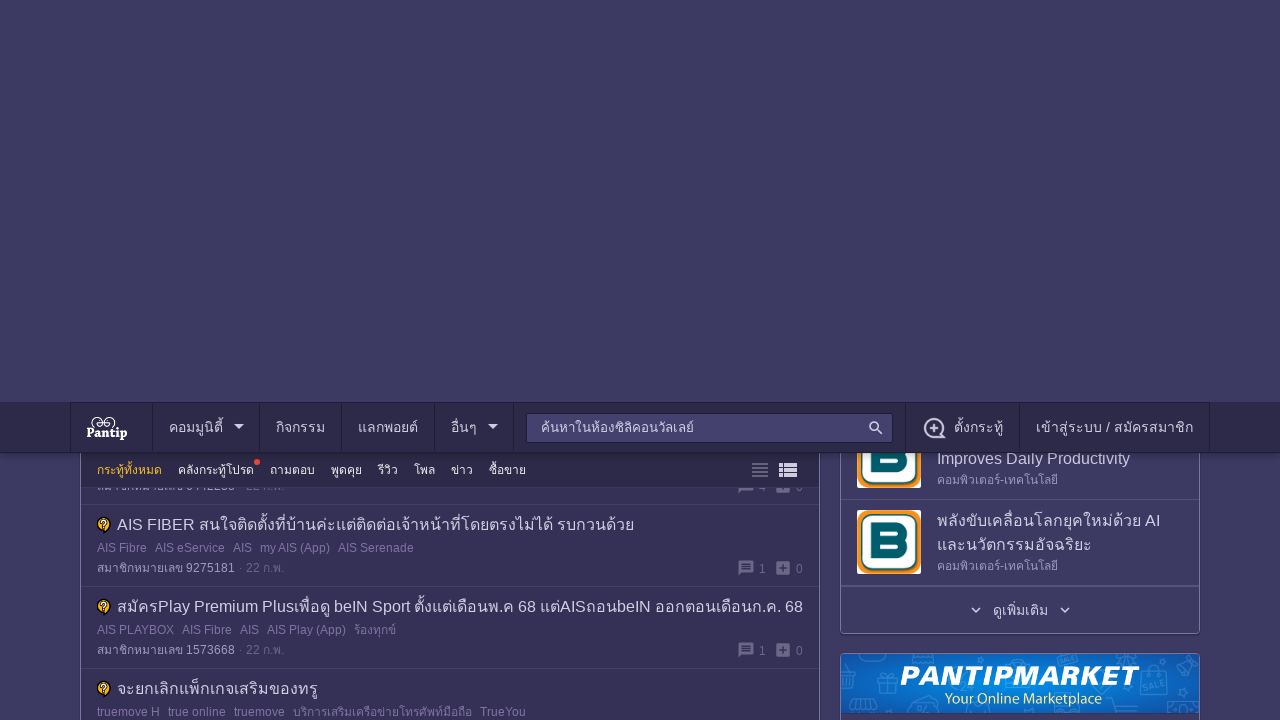

Waited 2 seconds after scrolling to position 40000px
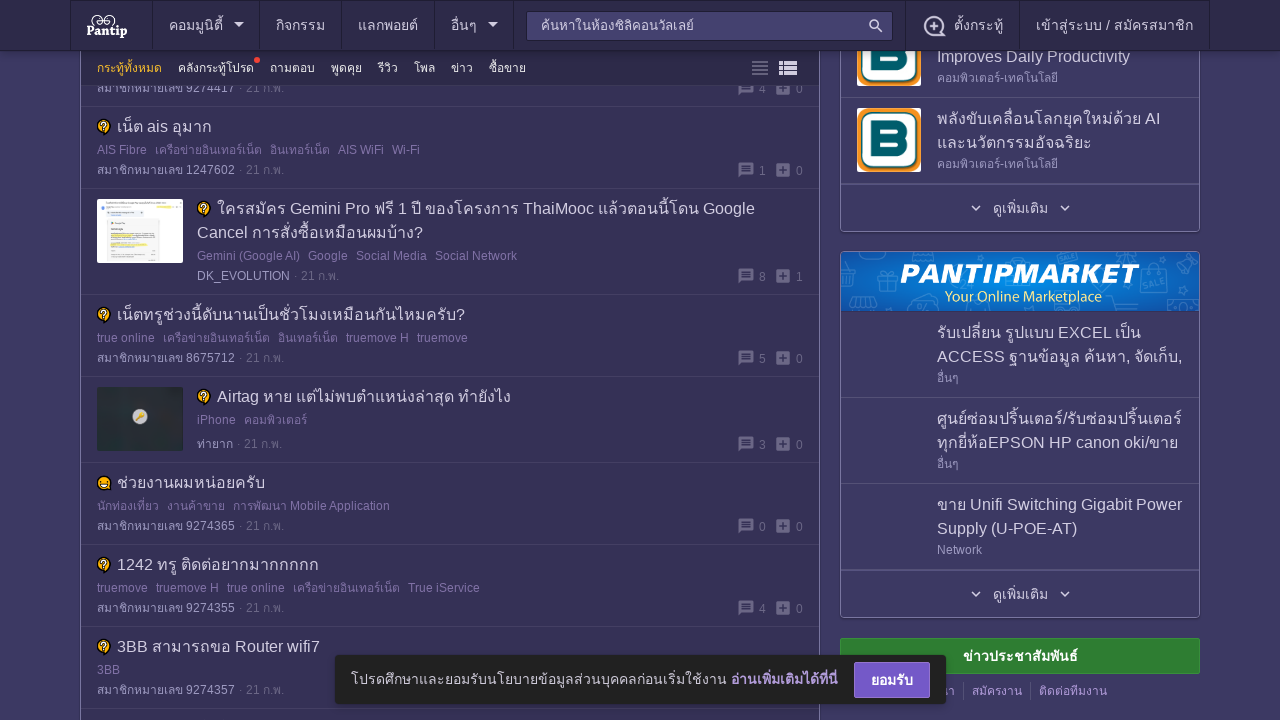

Scrolled backward to position 30000px
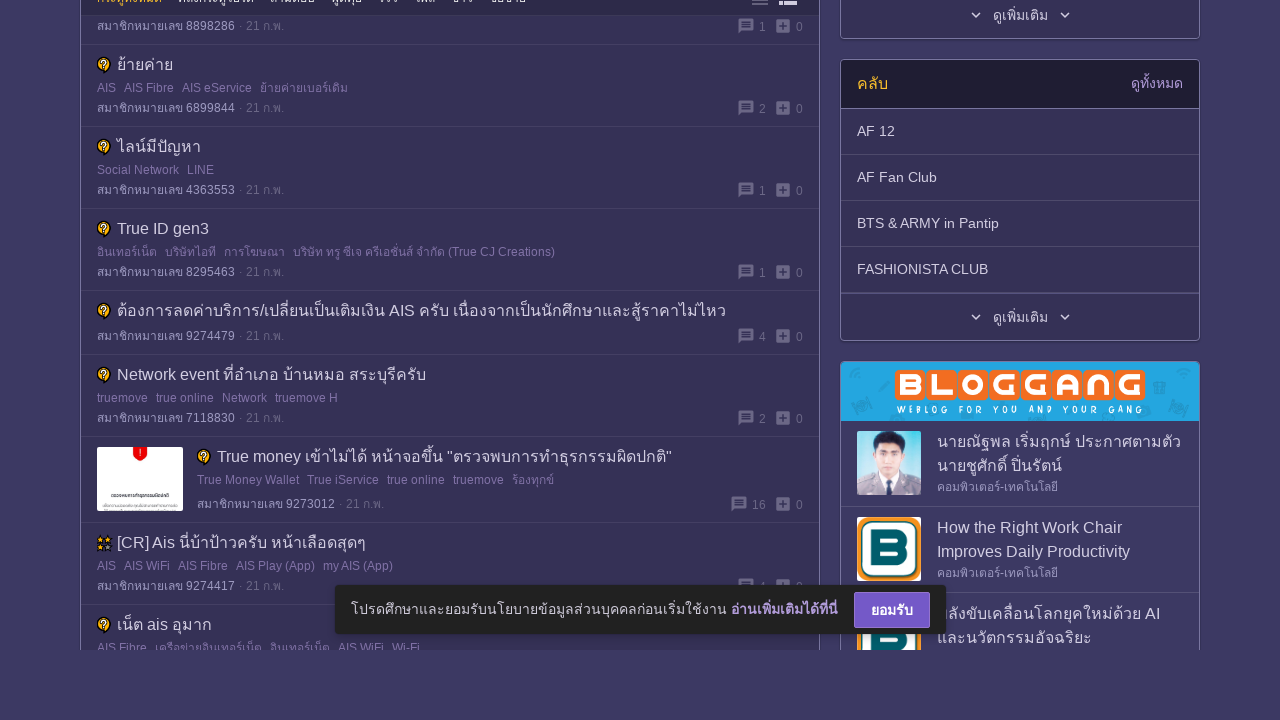

Waited 2 seconds after scrolling to position 30000px
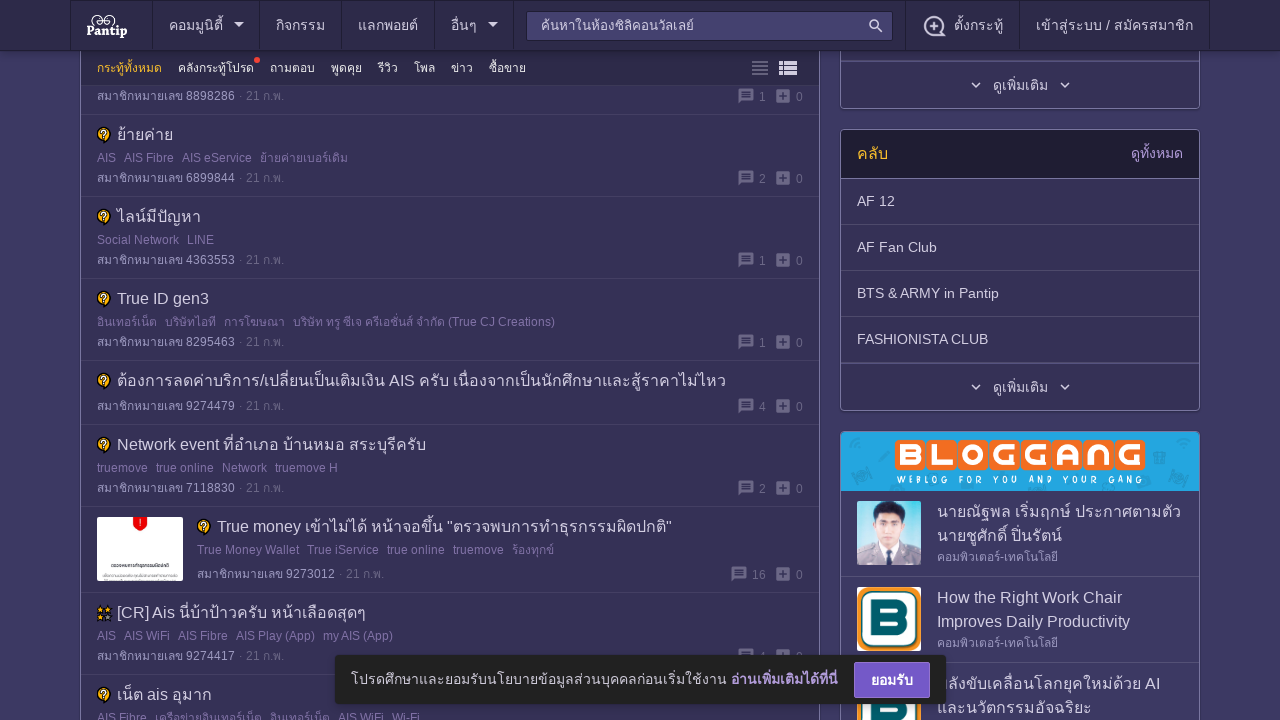

Scrolled backward to position 20000px
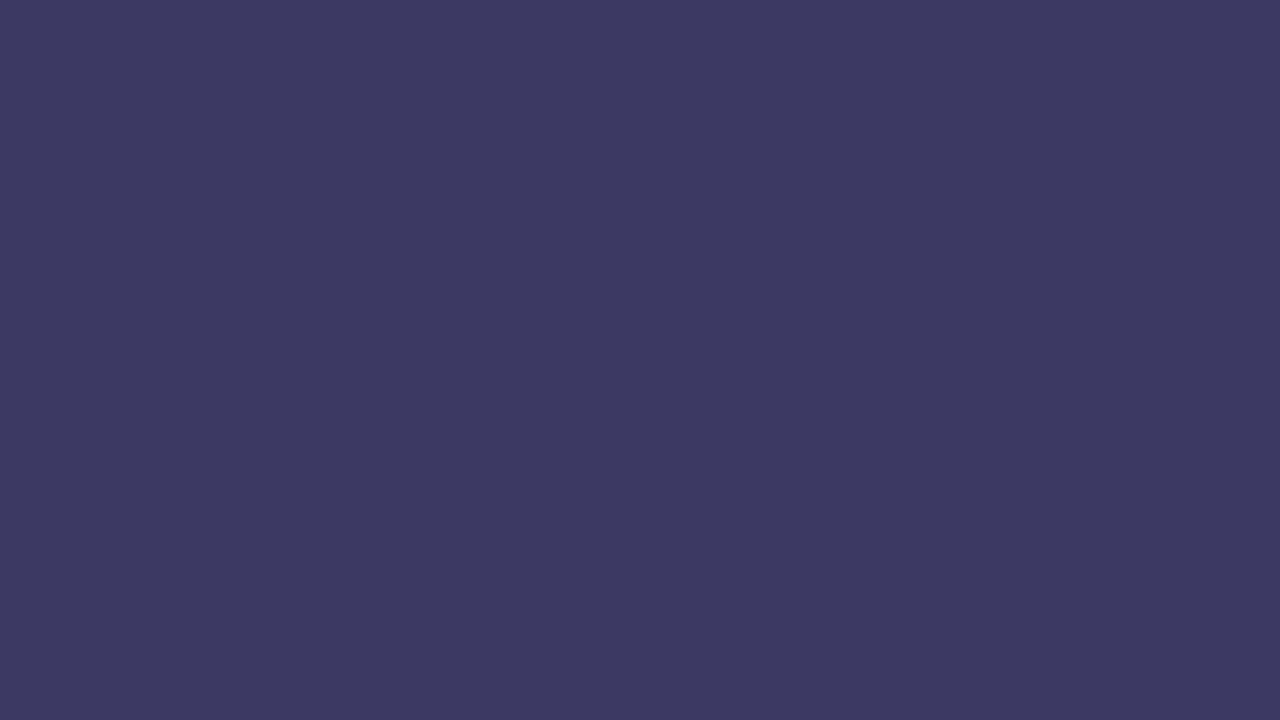

Waited 2 seconds after scrolling to position 20000px
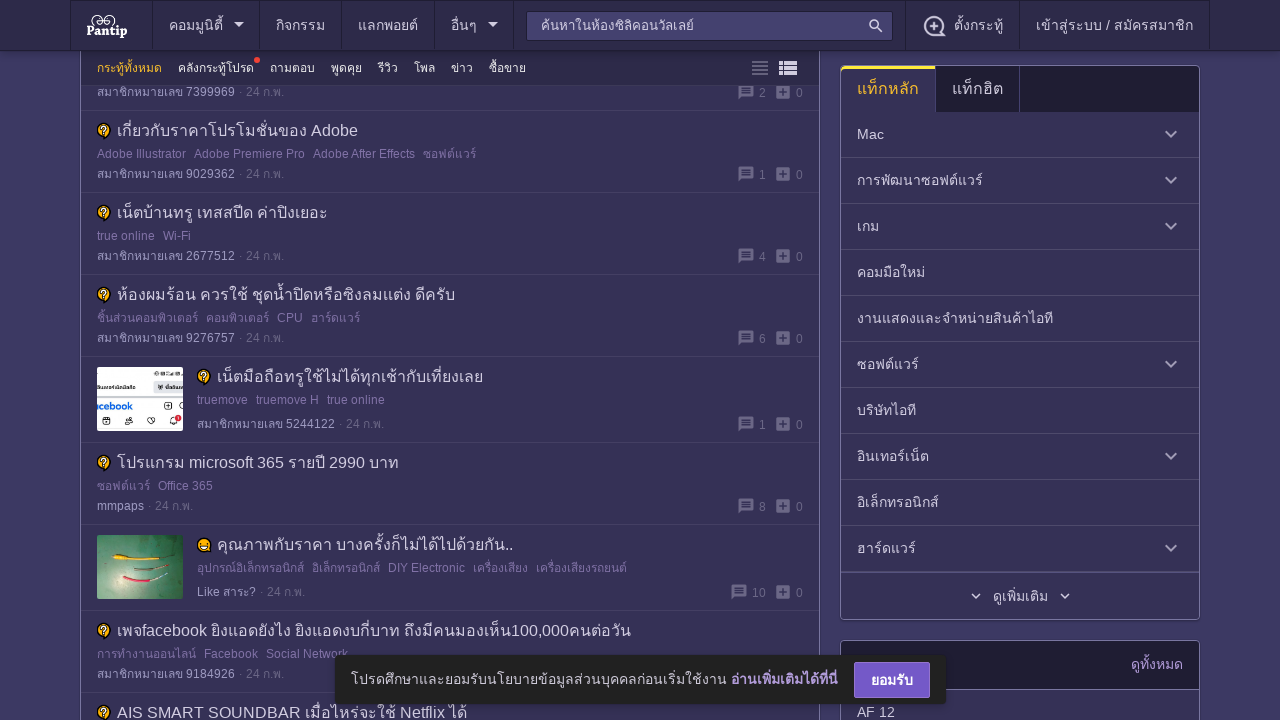

Scrolled backward to position 10000px
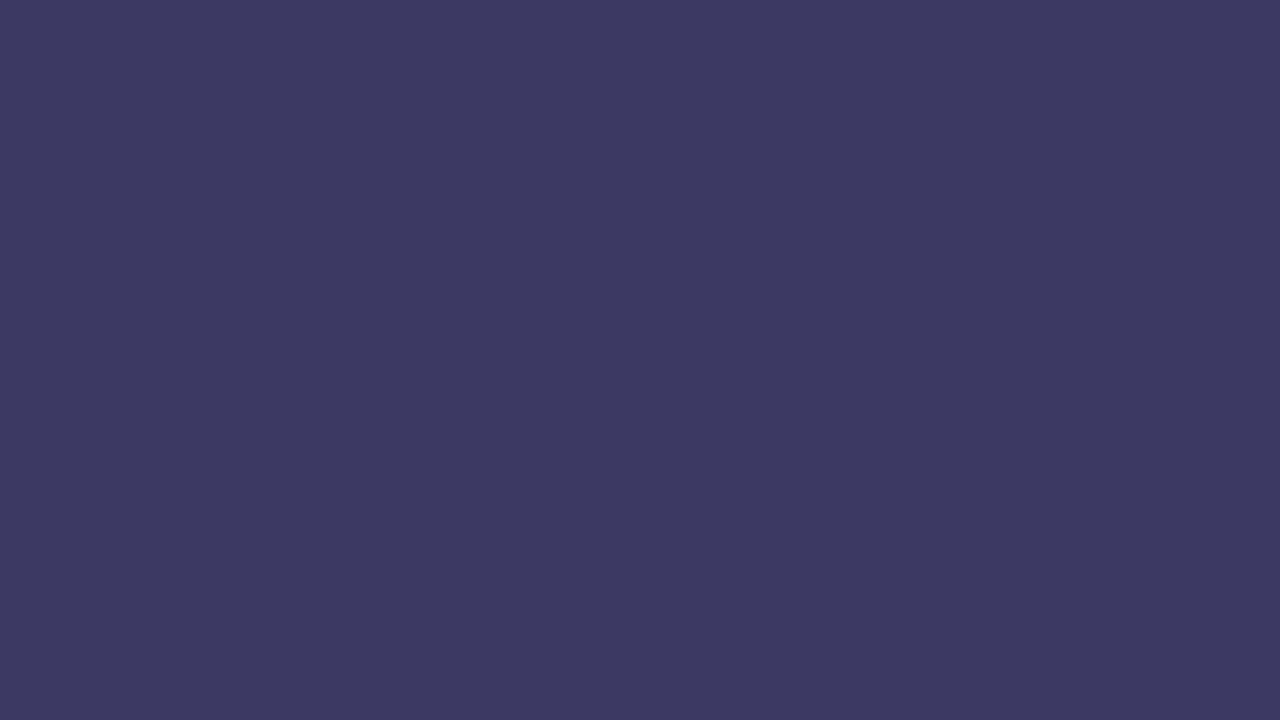

Waited 2 seconds after scrolling to position 10000px
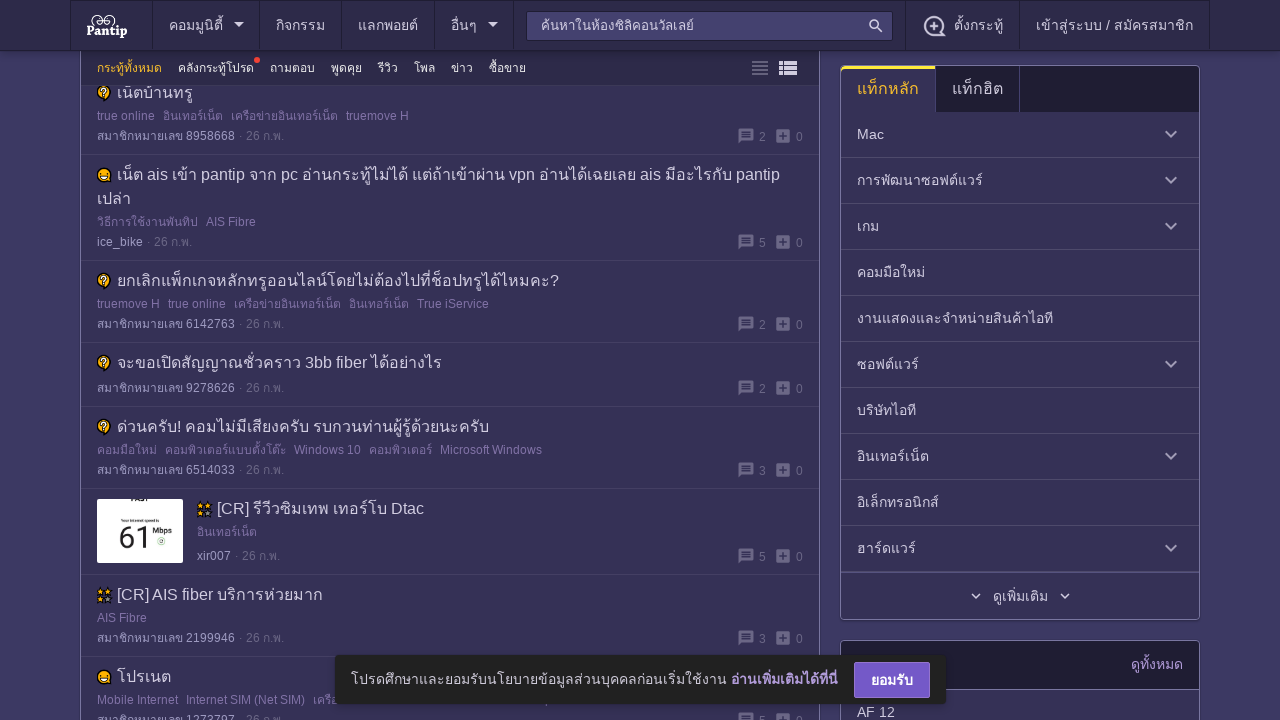

Scrolled backward to position 0px
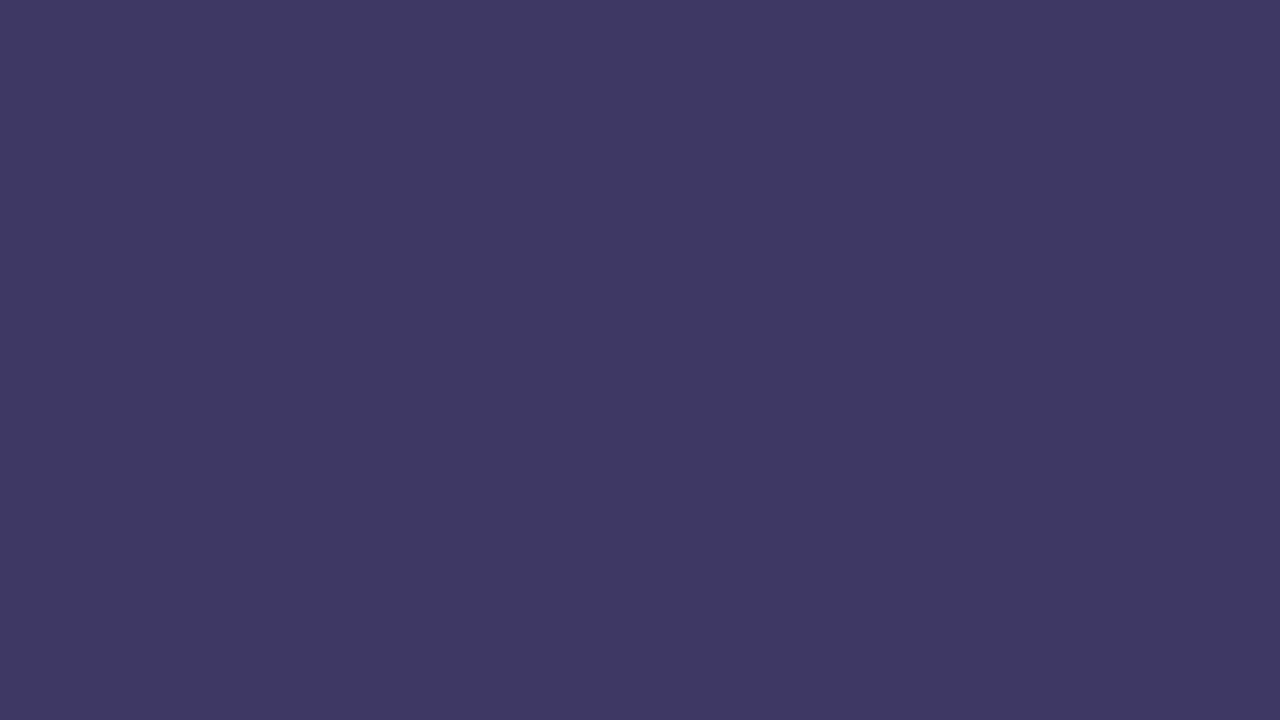

Waited 2 seconds after scrolling to position 0px
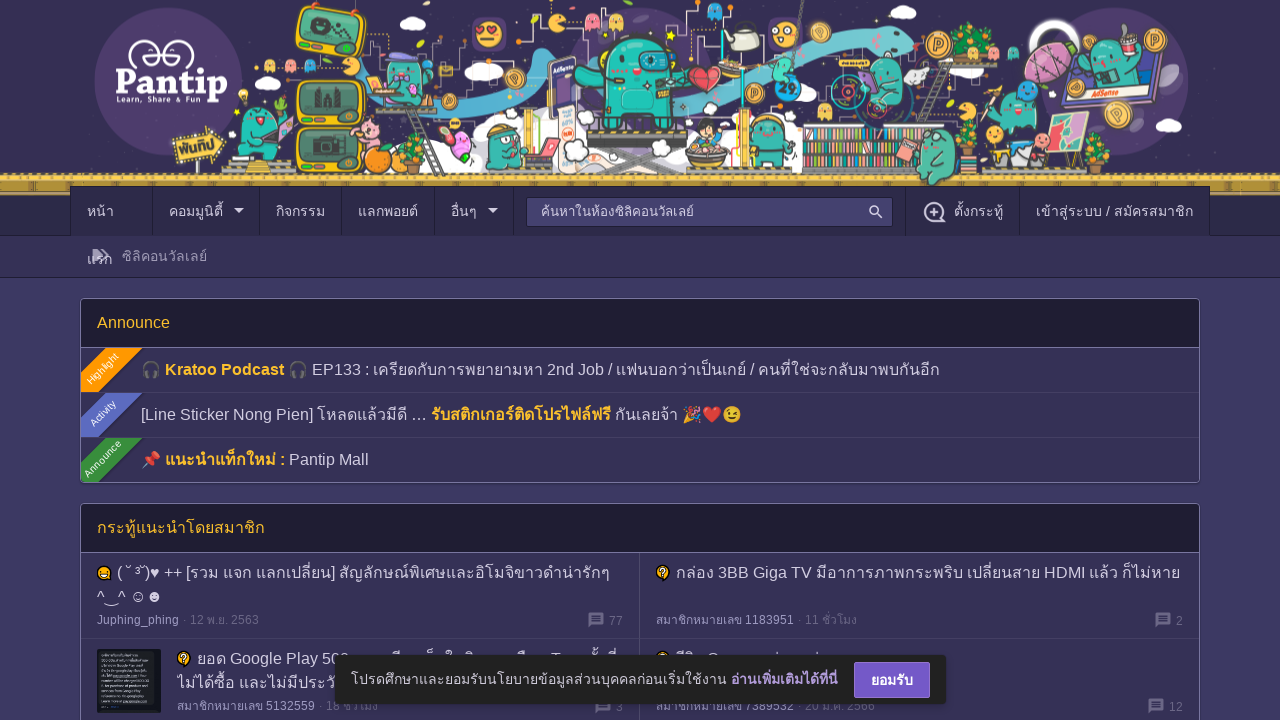

Scrolled with smaller increment to position 0px
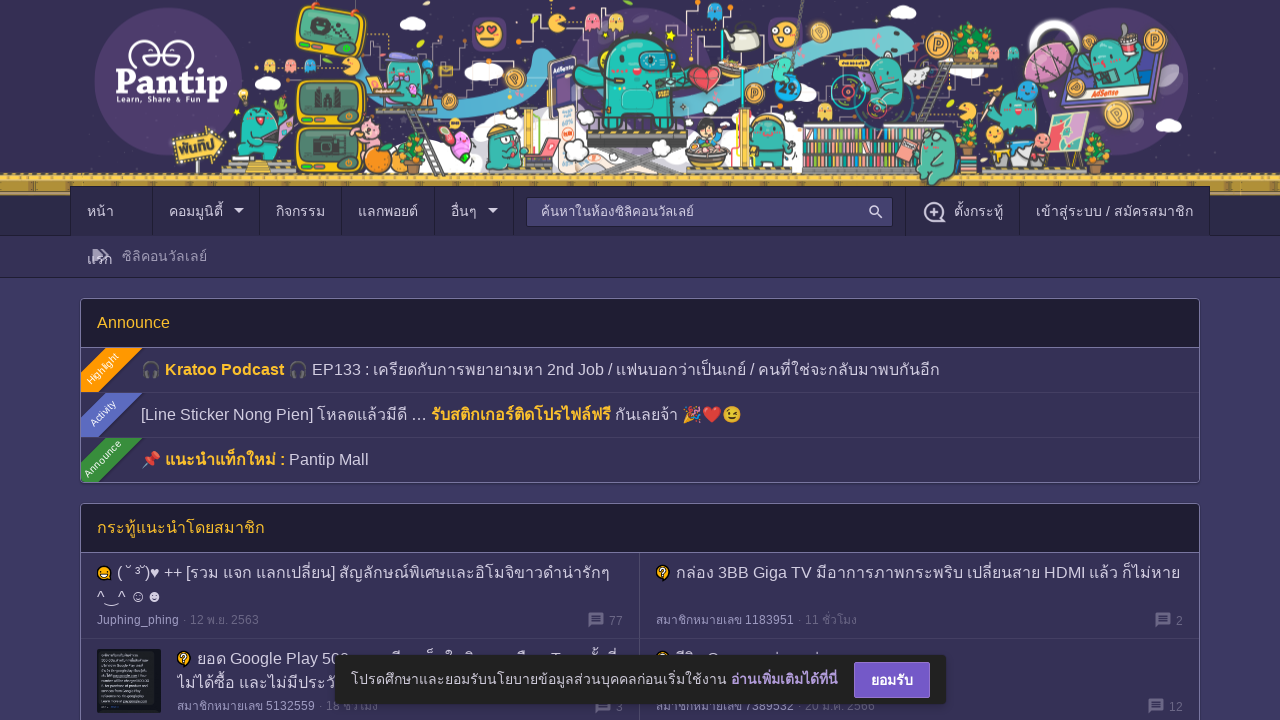

Waited 1 second after scrolling to position 0px
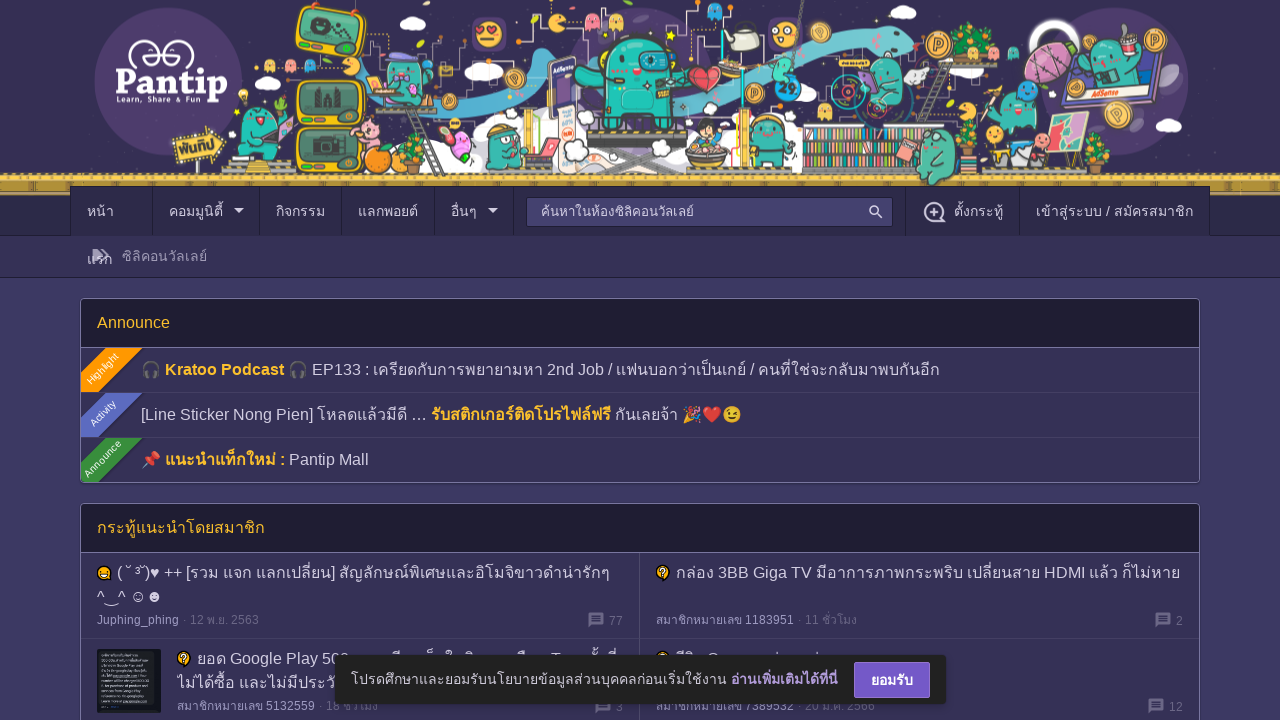

Scrolled with smaller increment to position 526px
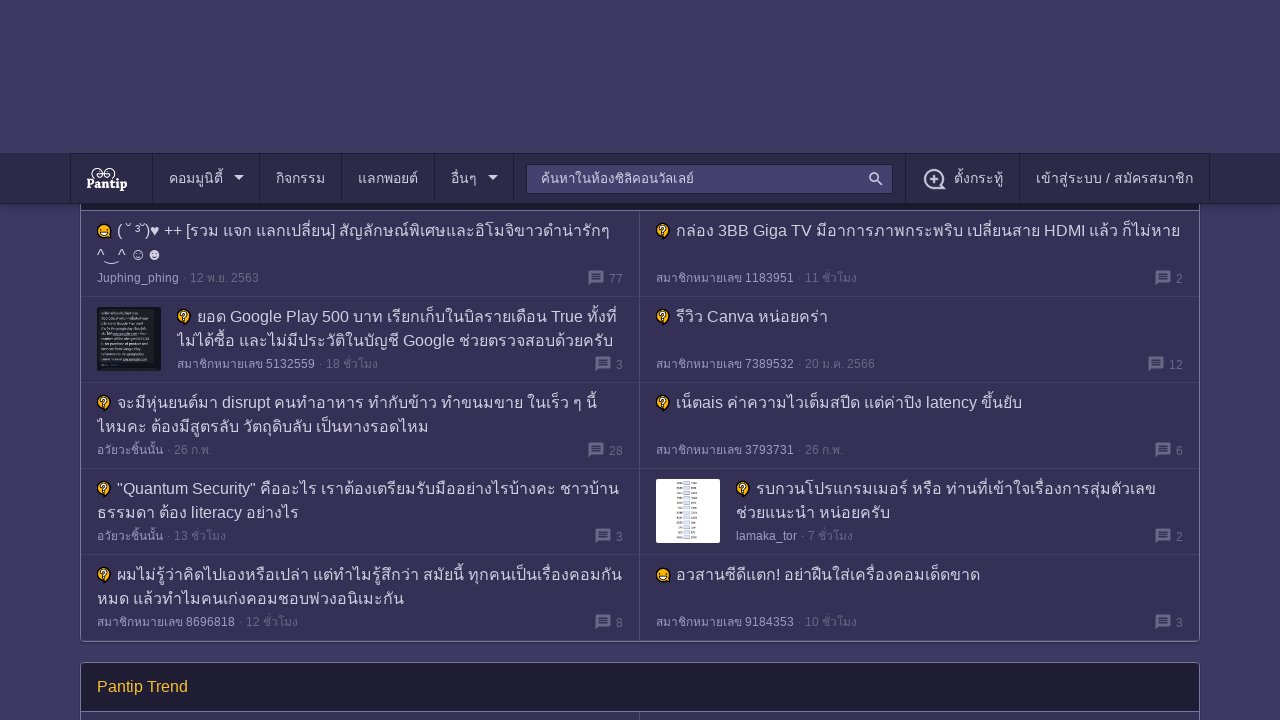

Waited 1 second after scrolling to position 526px
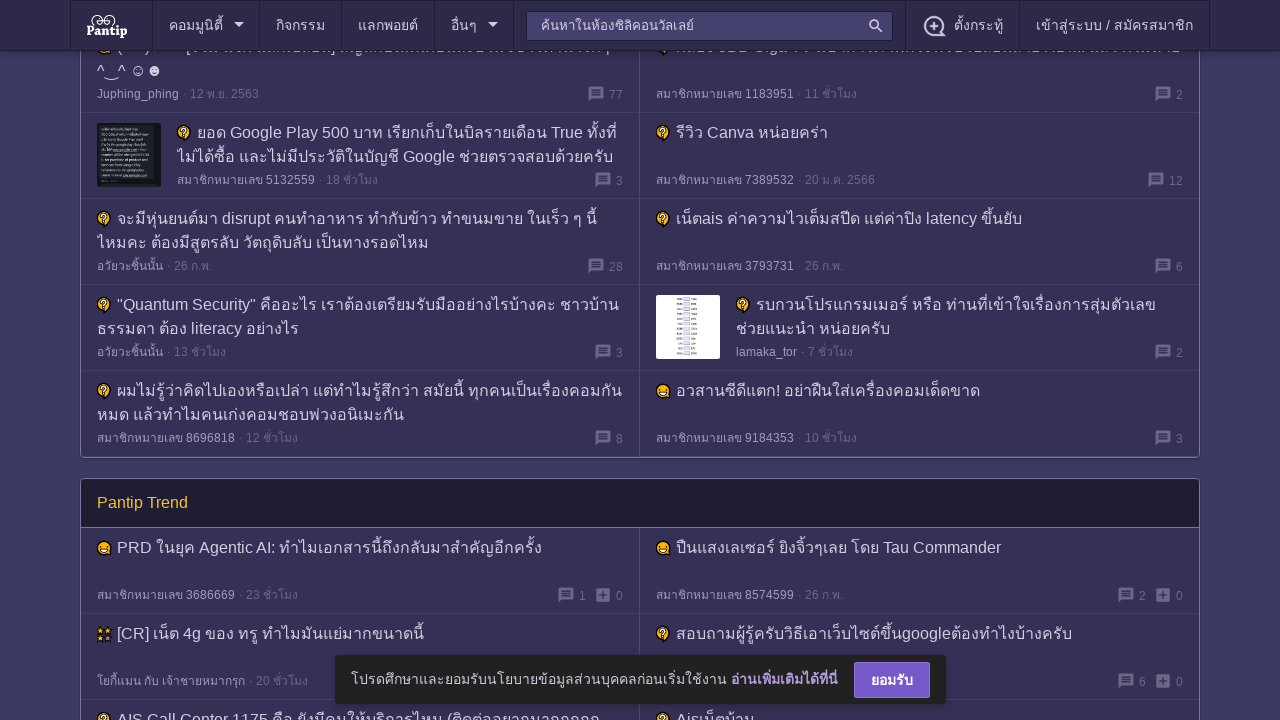

Scrolled with smaller increment to position 1052px
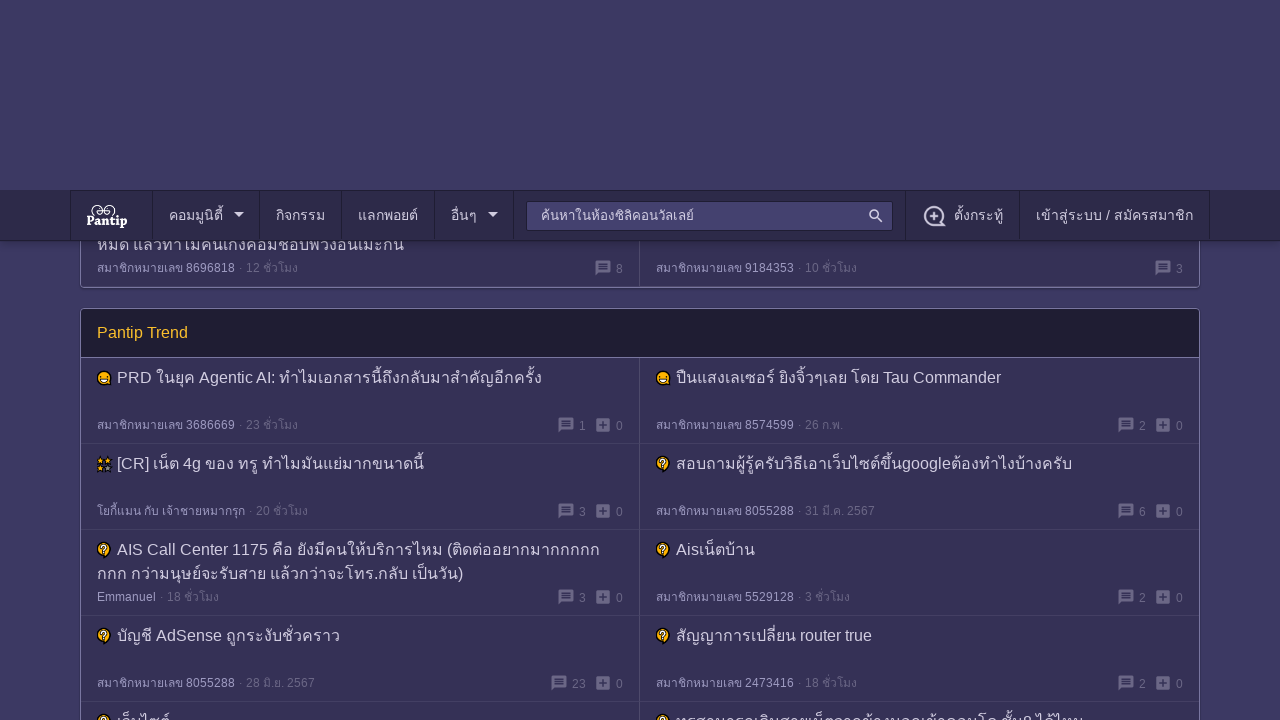

Waited 1 second after scrolling to position 1052px
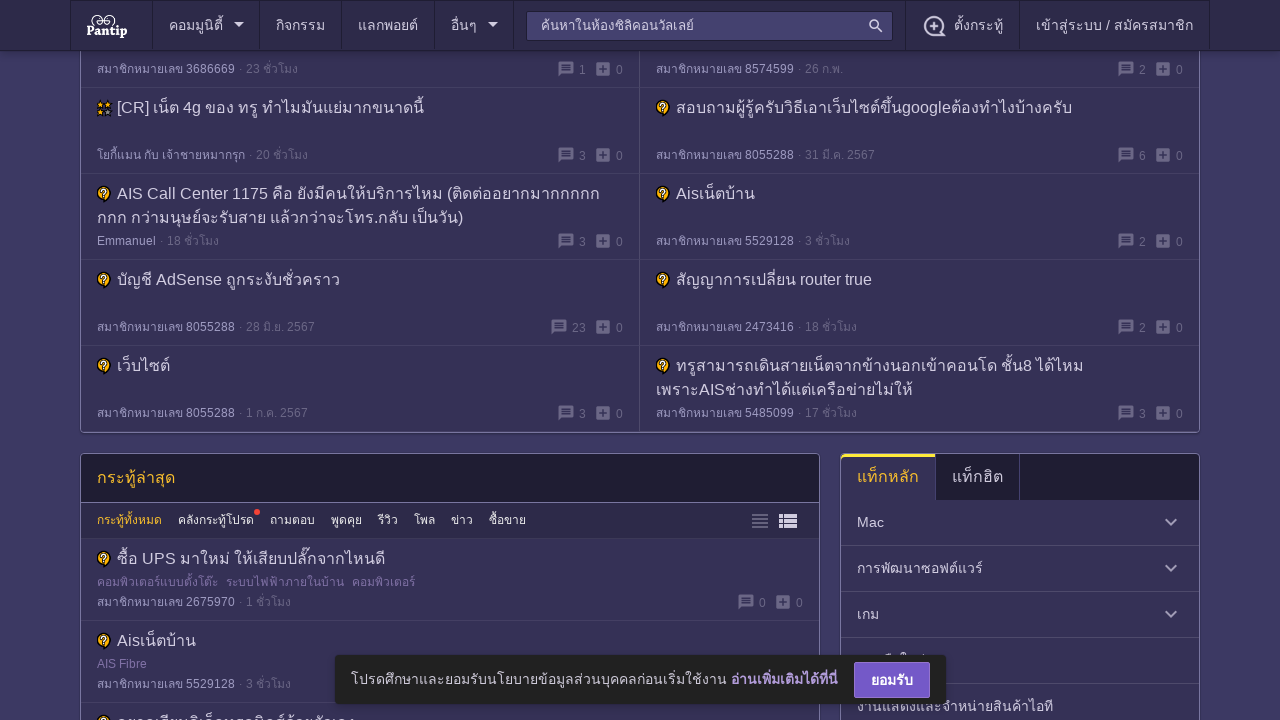

Scrolled with smaller increment to position 1578px
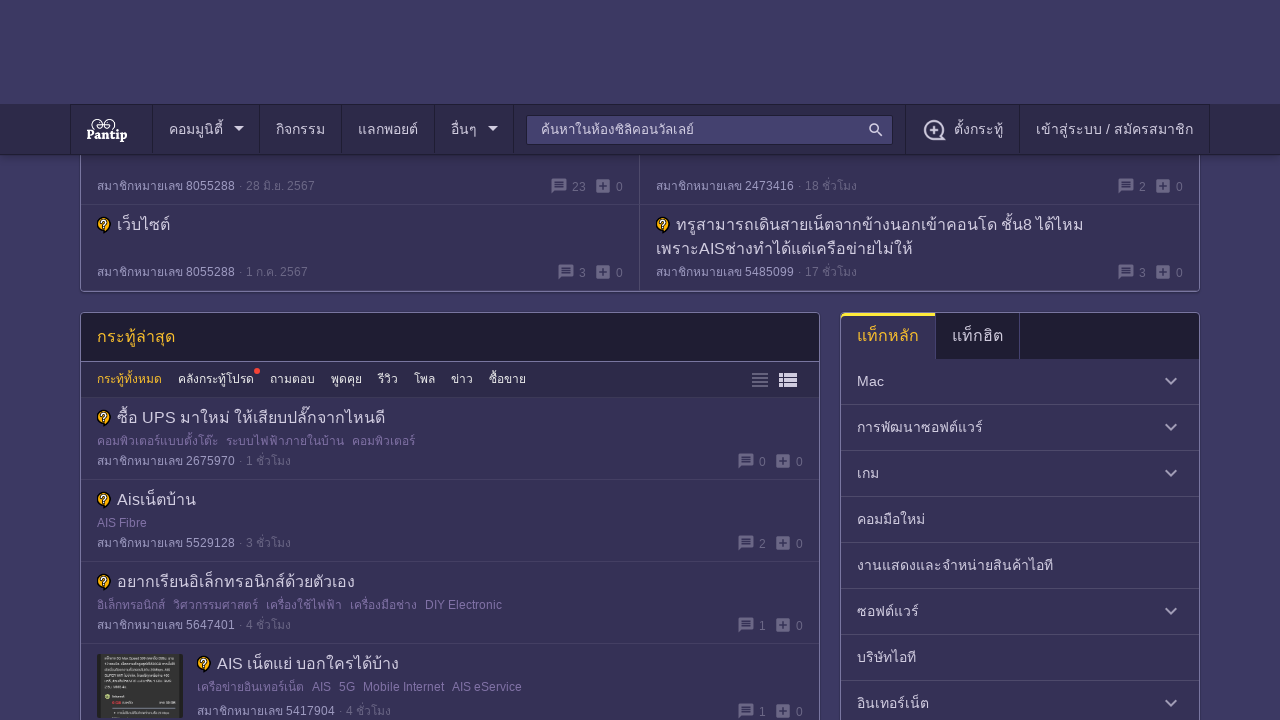

Waited 1 second after scrolling to position 1578px
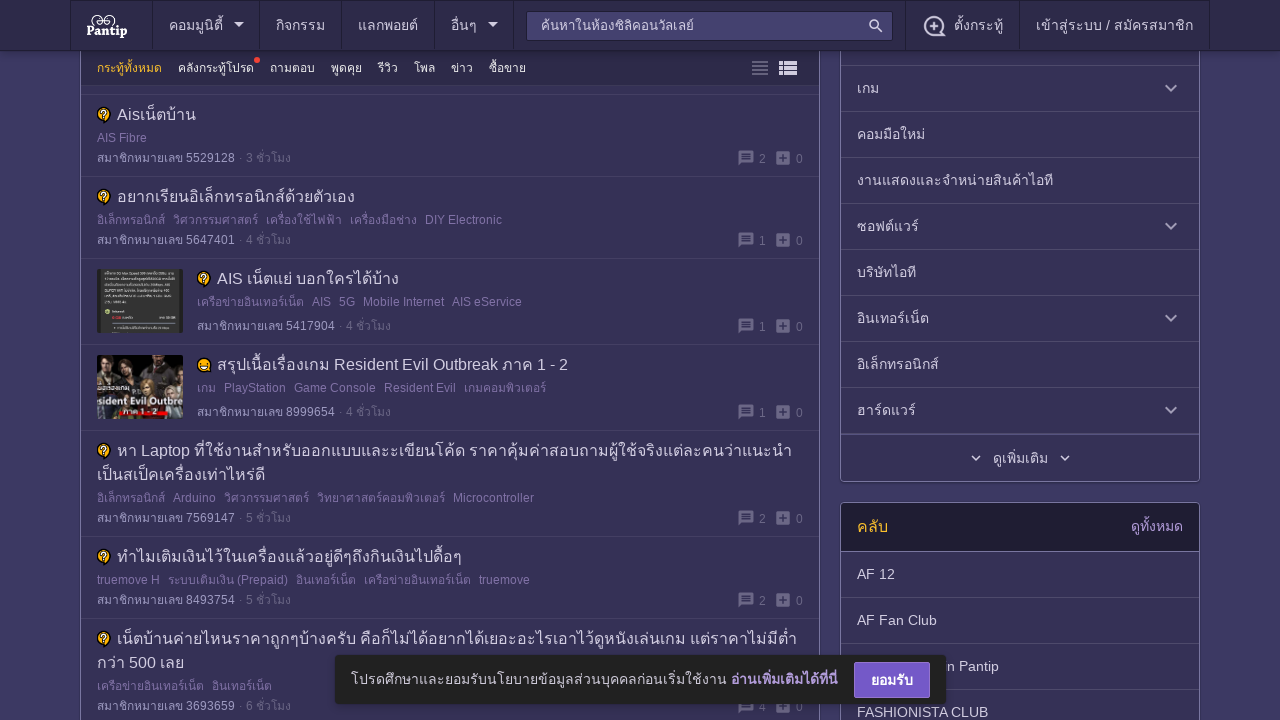

Scrolled with smaller increment to position 2104px
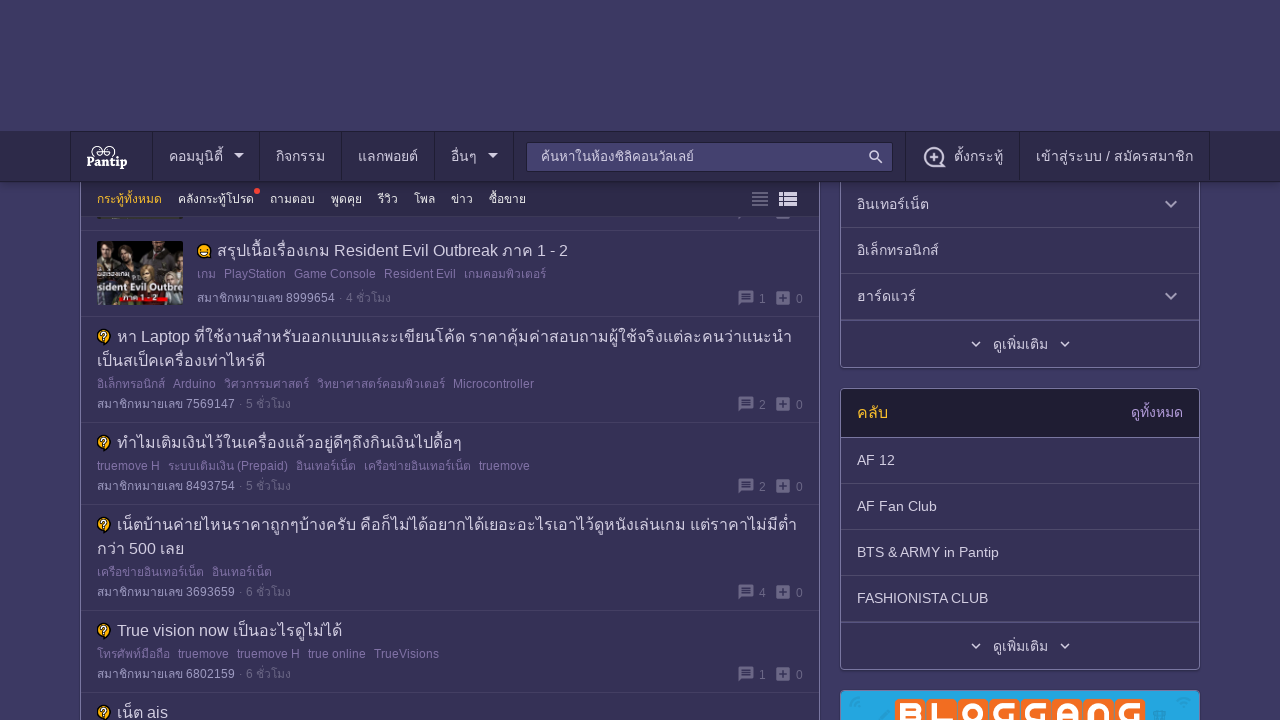

Waited 1 second after scrolling to position 2104px
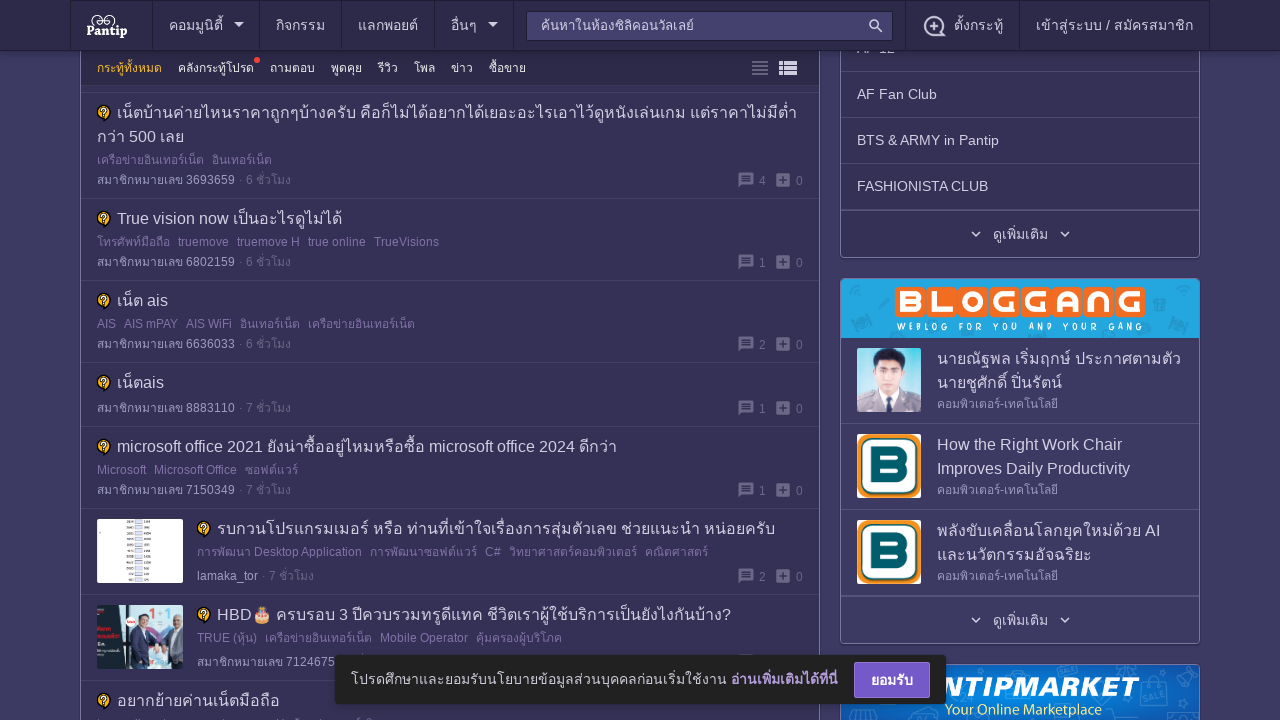

Scrolled with smaller increment to position 2630px
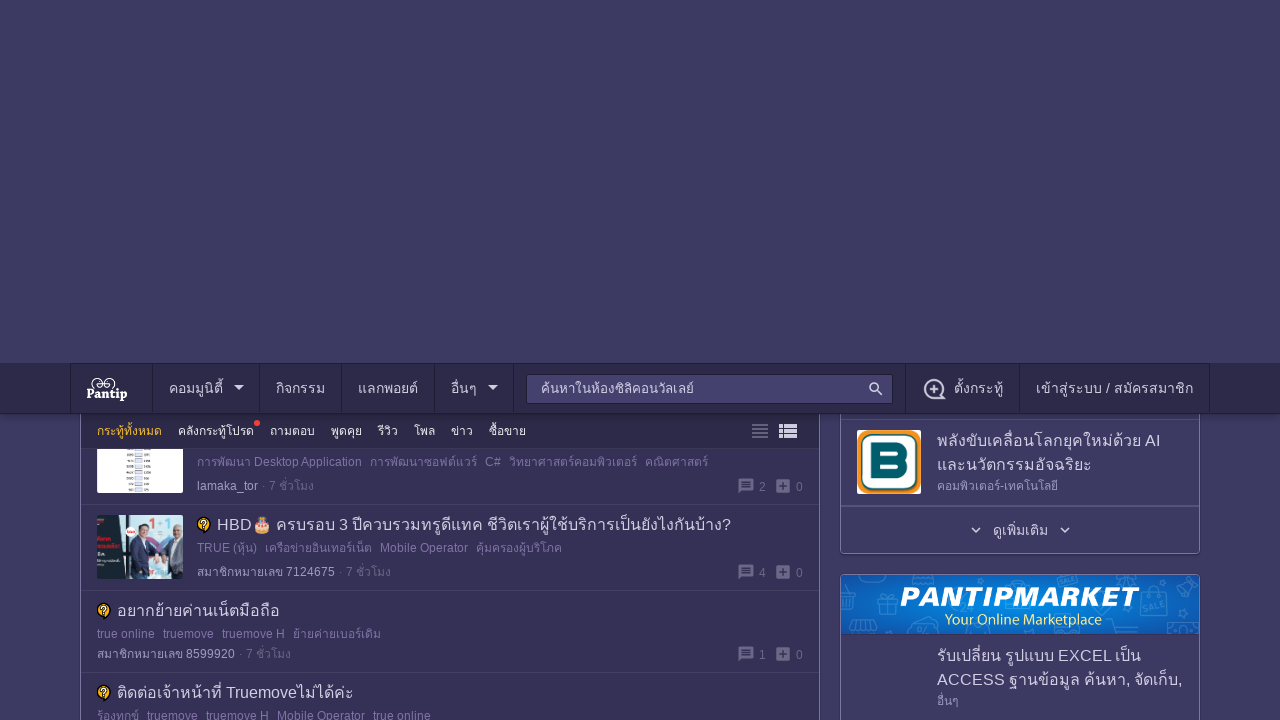

Waited 1 second after scrolling to position 2630px
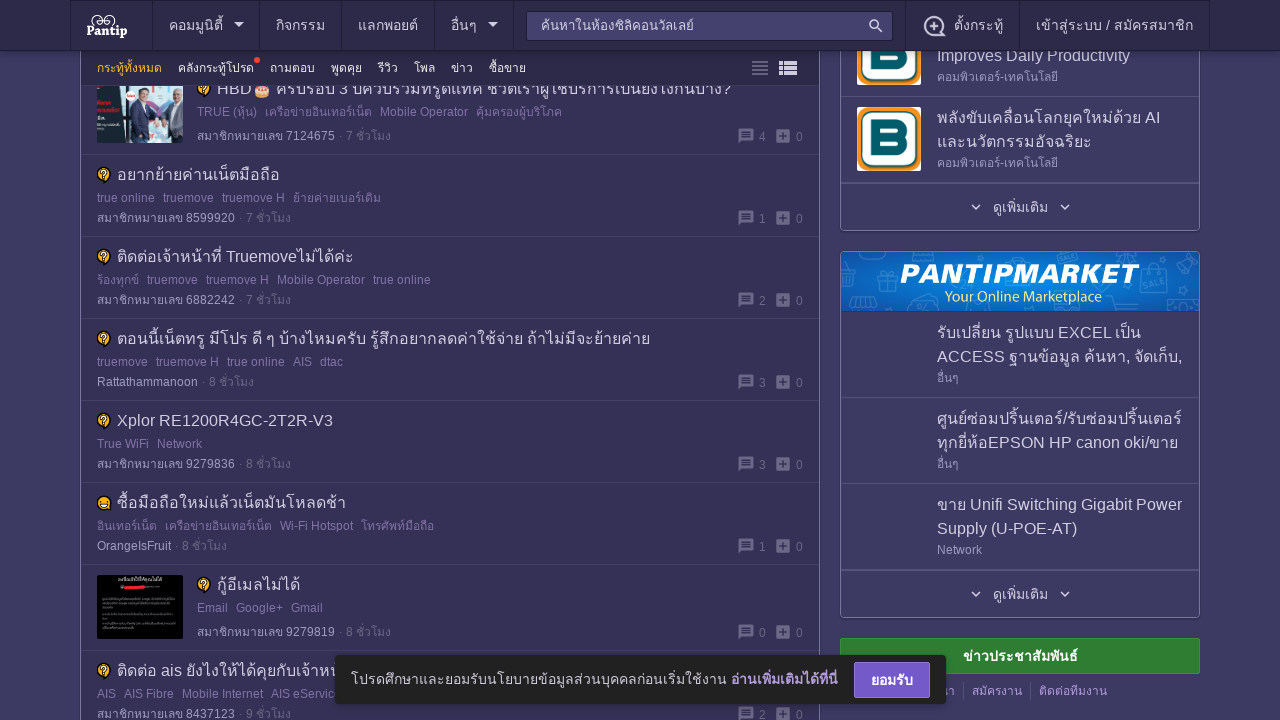

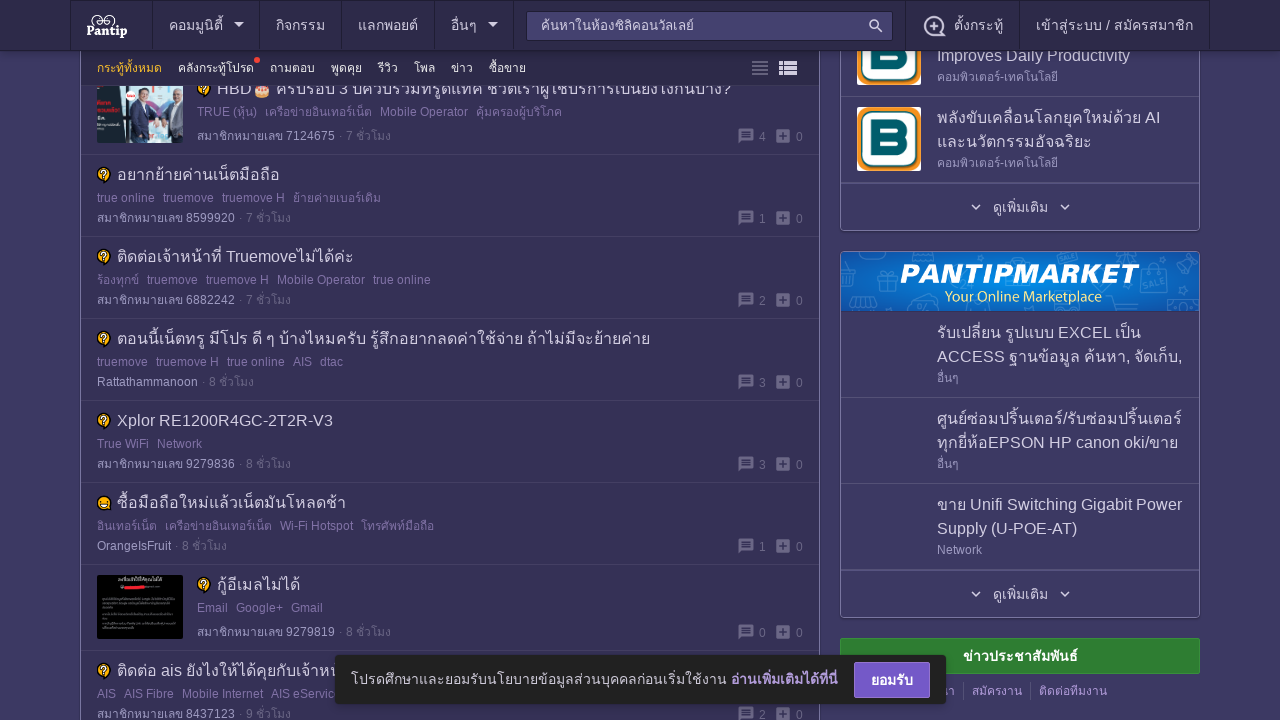